Tests that the footer home button navigates to the home page

Starting URL: https://mrjohn5on.github.io/project1.html

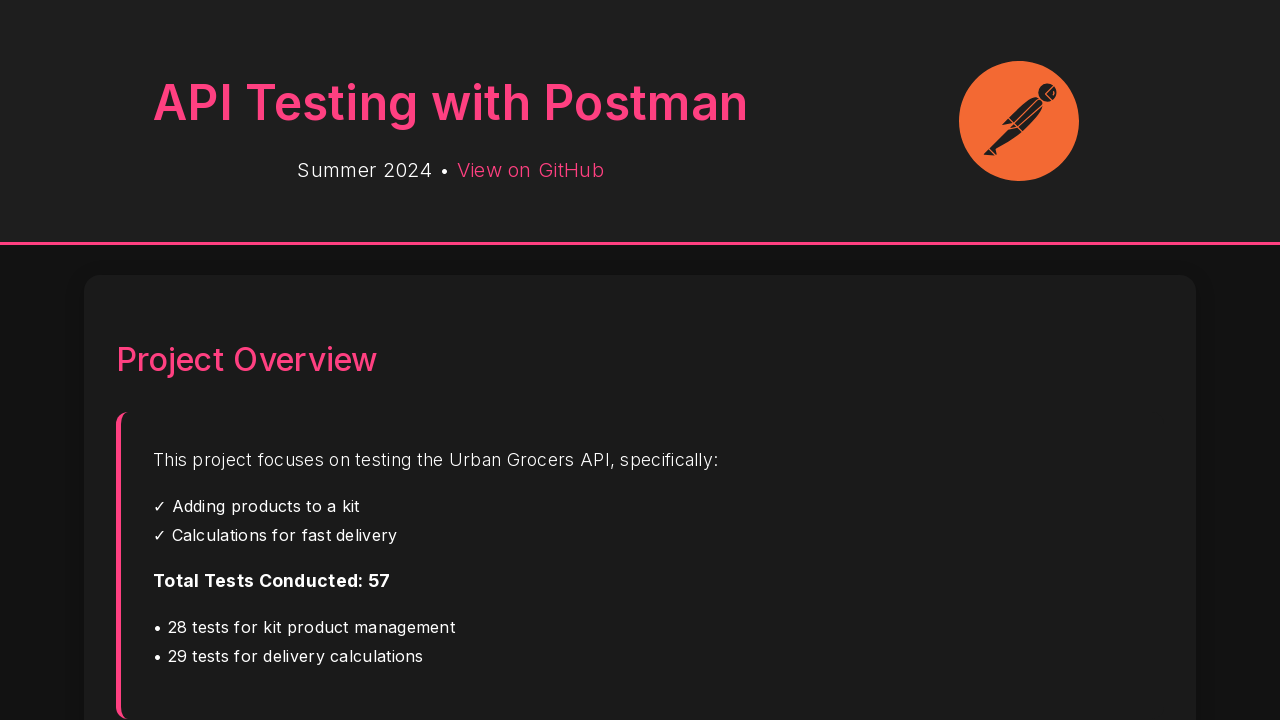

Located footer home button
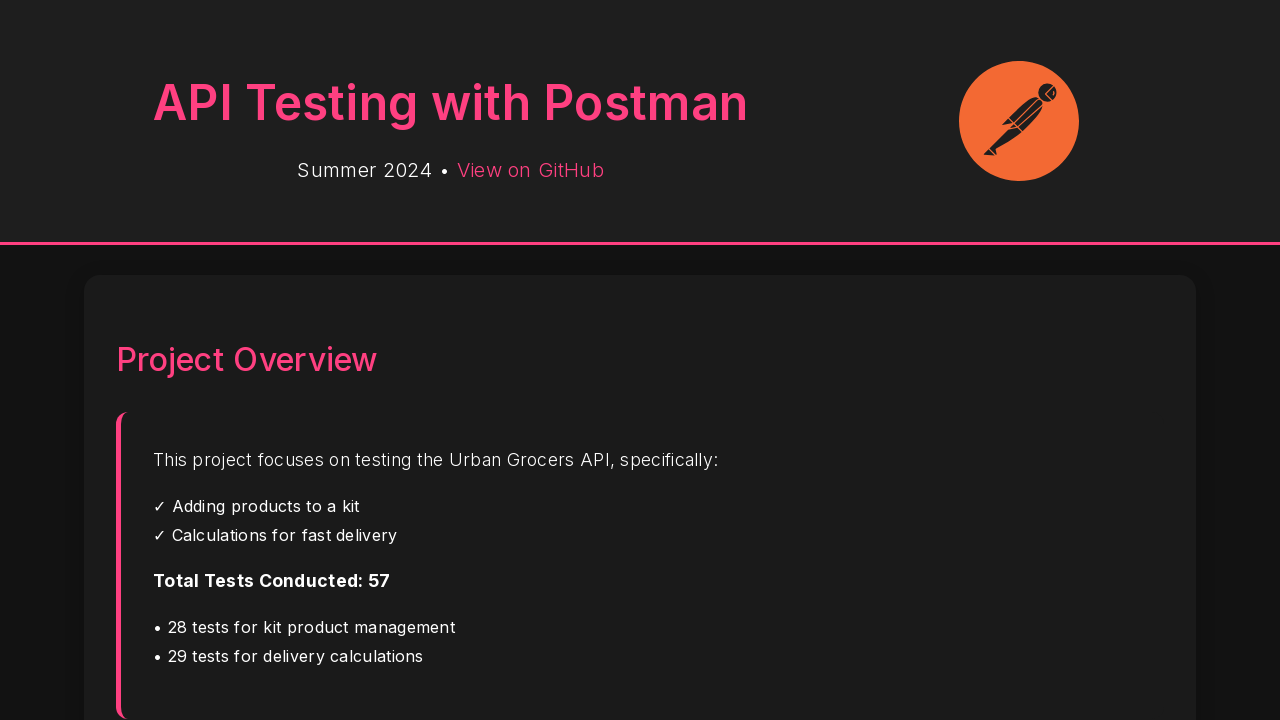

Verified footer home button is visible
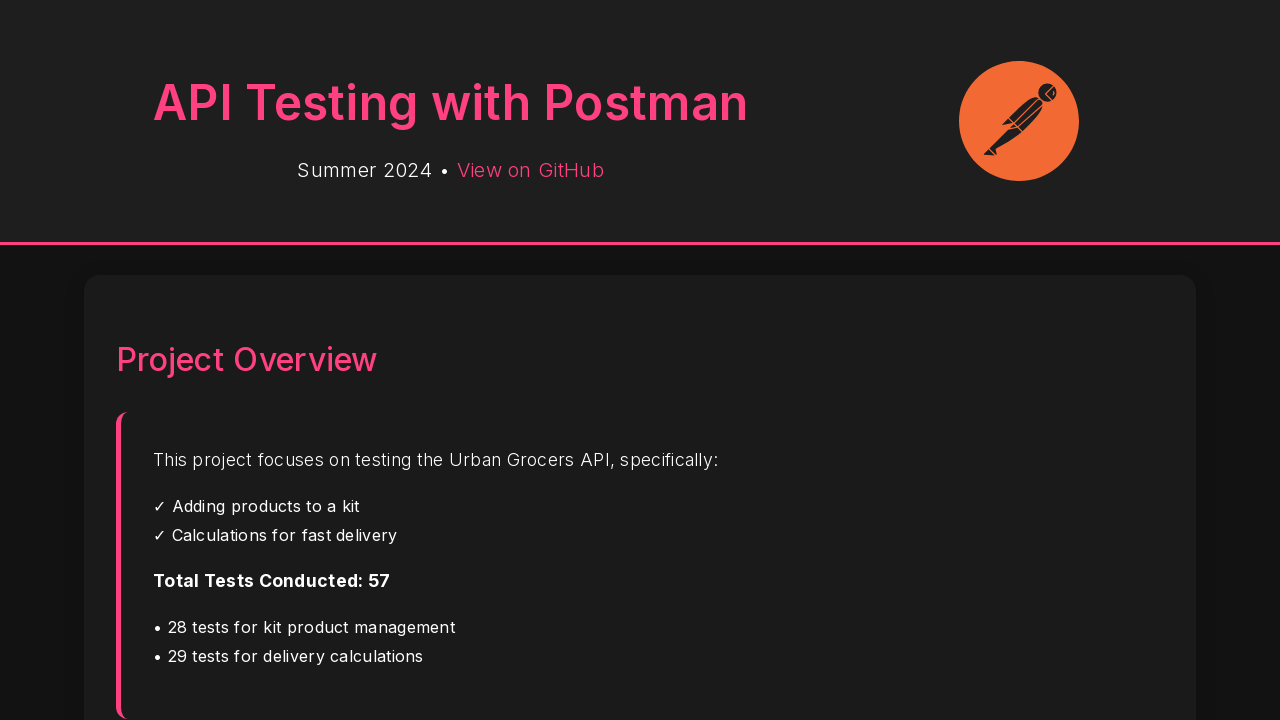

Clicked footer home button at (108, 590) on internal:role=link[name="Home"i]
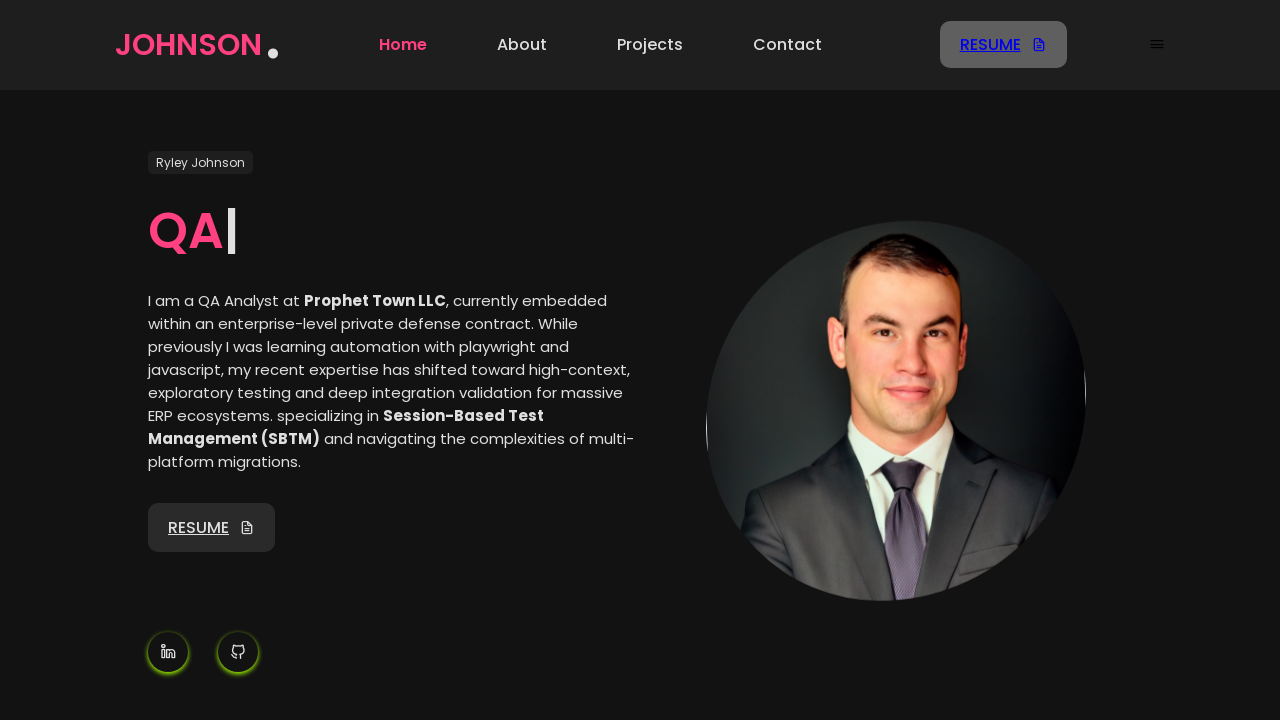

Verified navigation to home page (https://mrjohn5on.github.io/index.html)
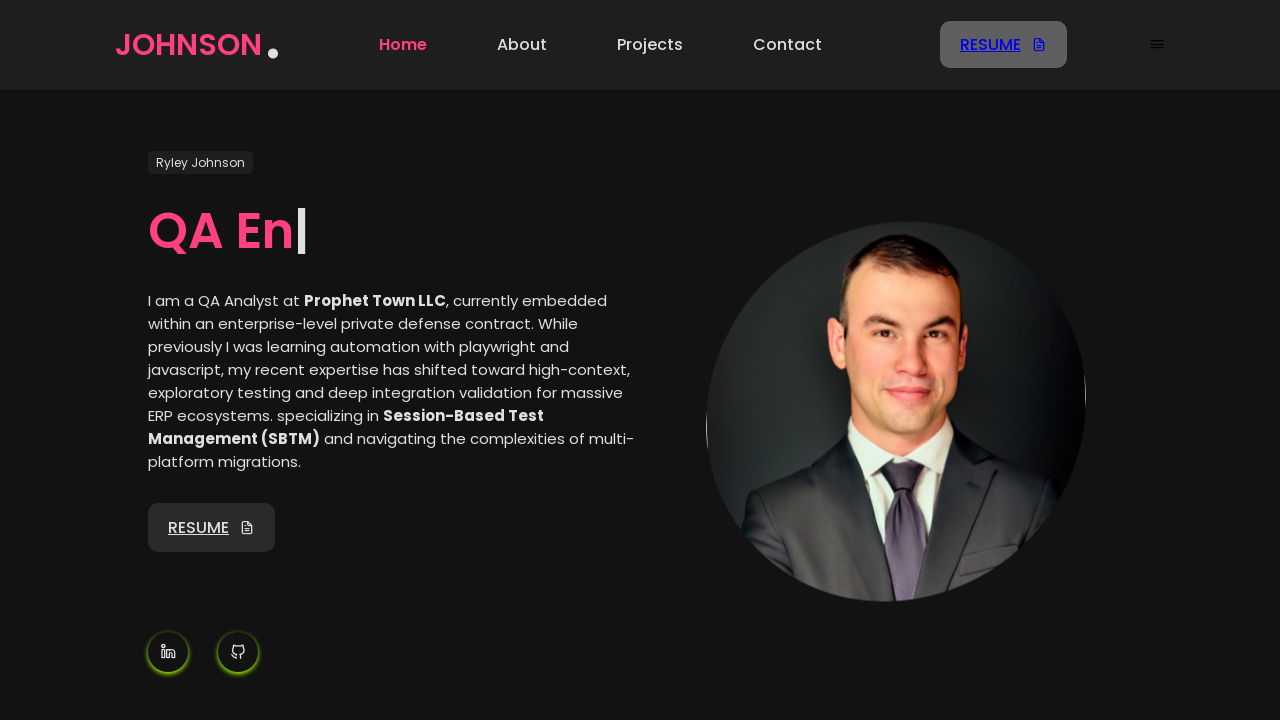

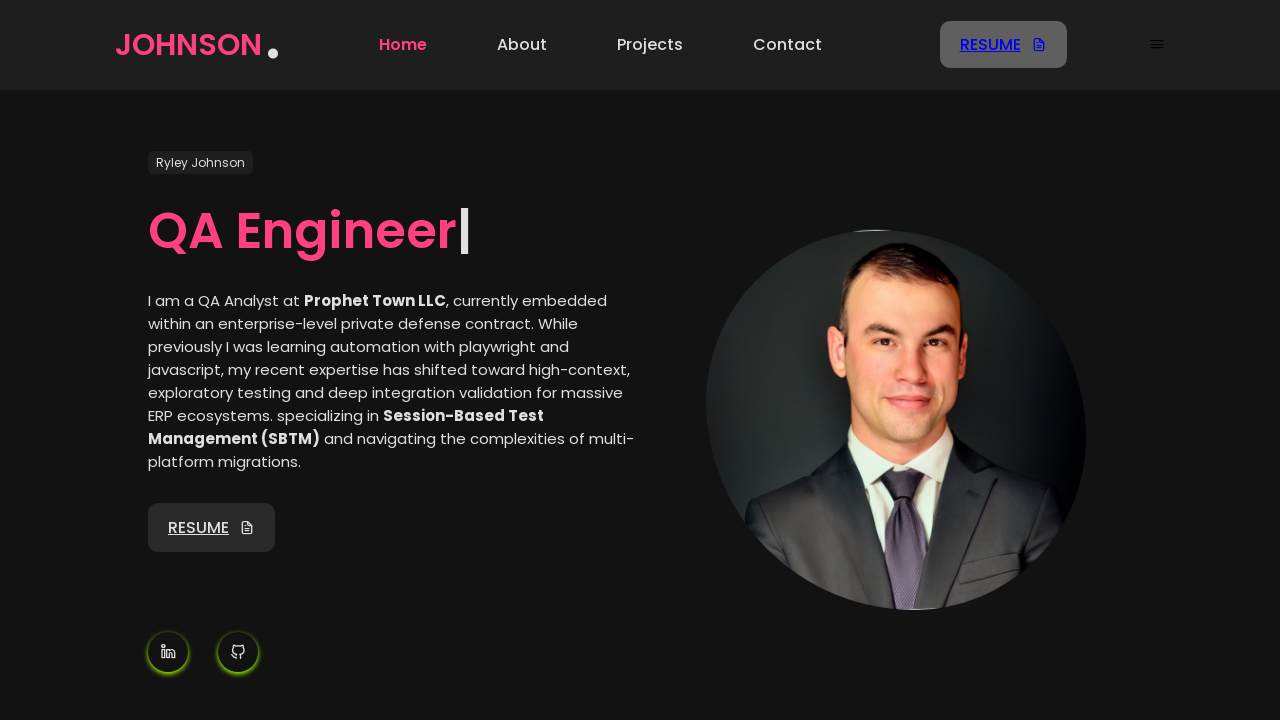